Tests browser window handling by verifying page text and title, clicking a link that opens a new window, switching to the new window to verify its content, and switching back to the original window.

Starting URL: https://the-internet.herokuapp.com/windows

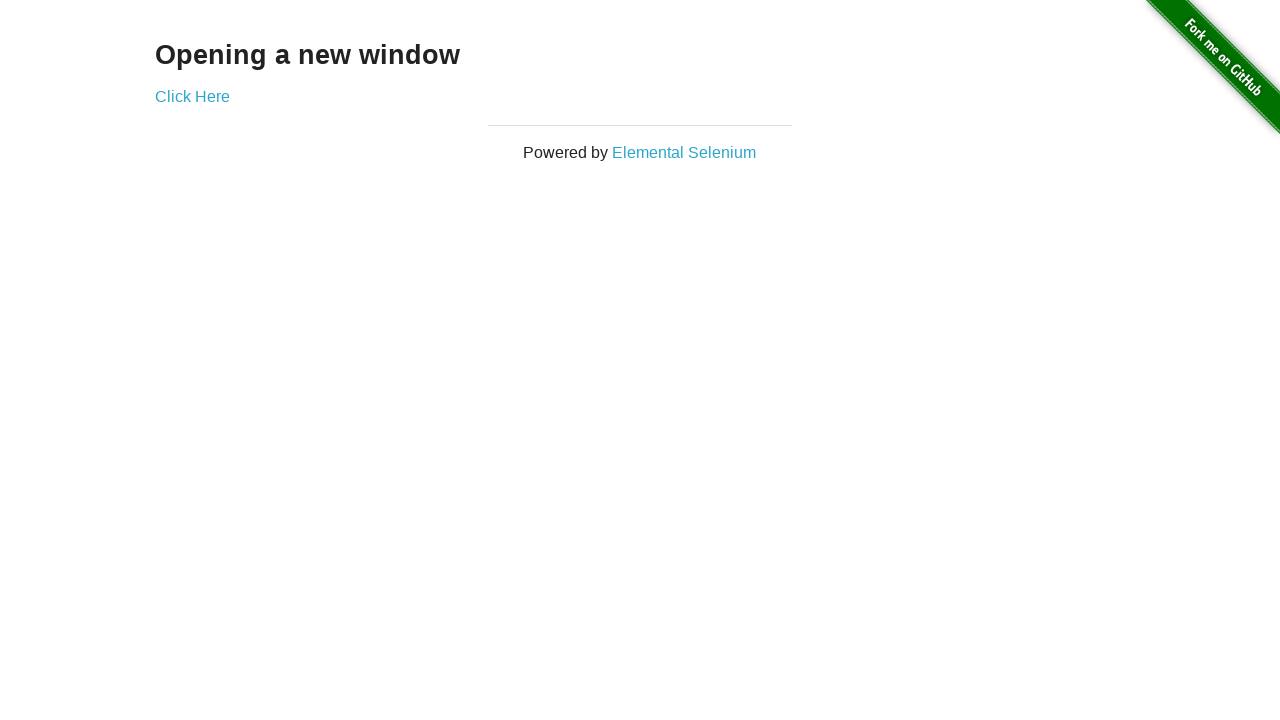

Verified page heading is 'Opening a new window'
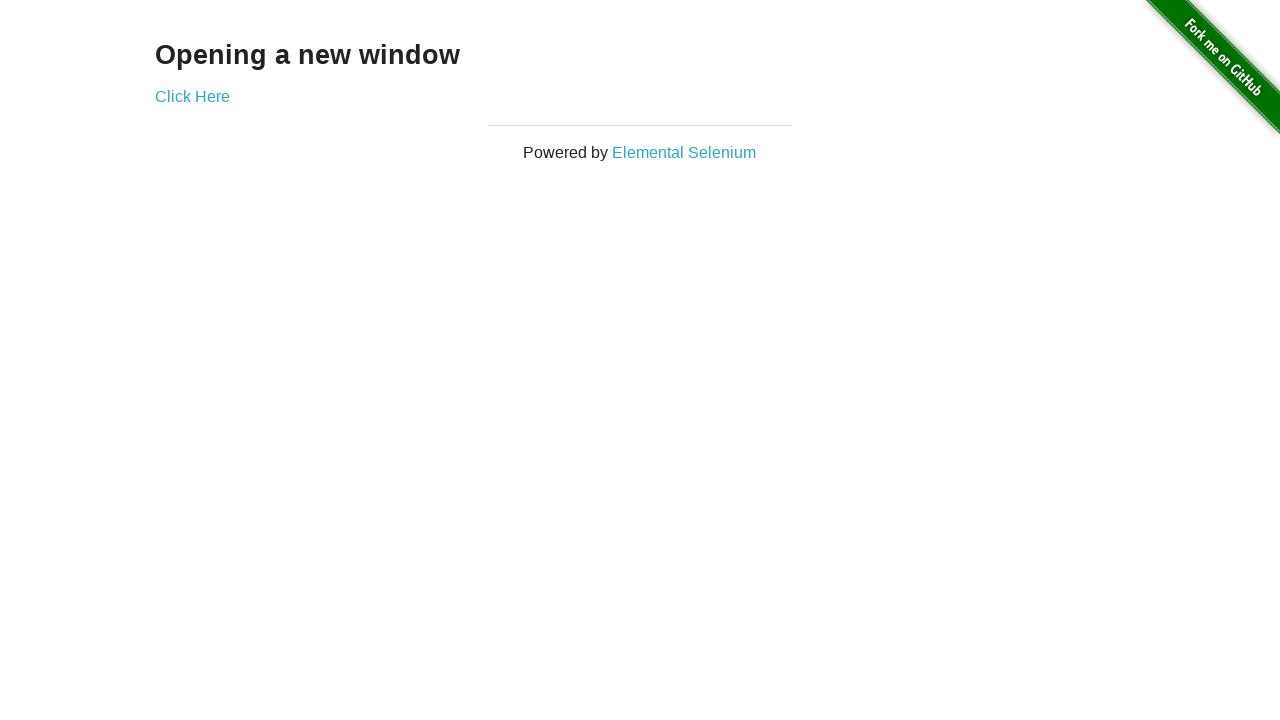

Verified page title is 'The Internet'
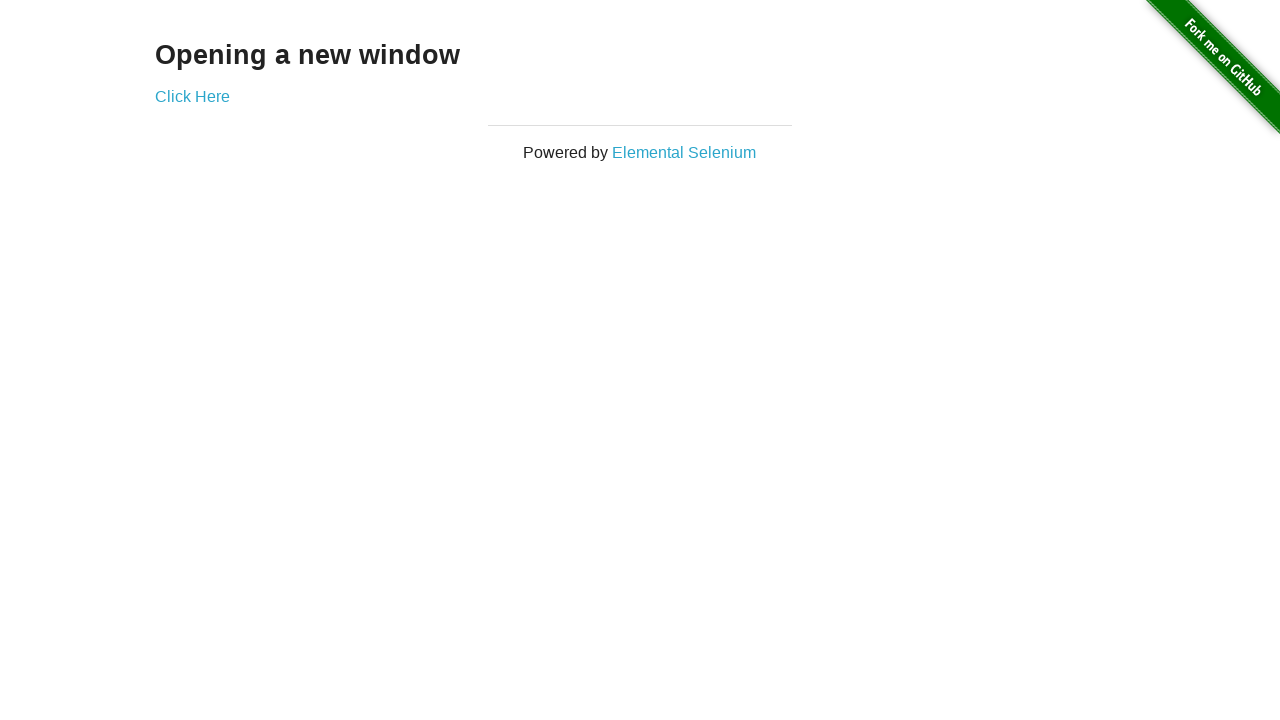

Clicked 'Click Here' link to open new window at (192, 96) on text=Click Here
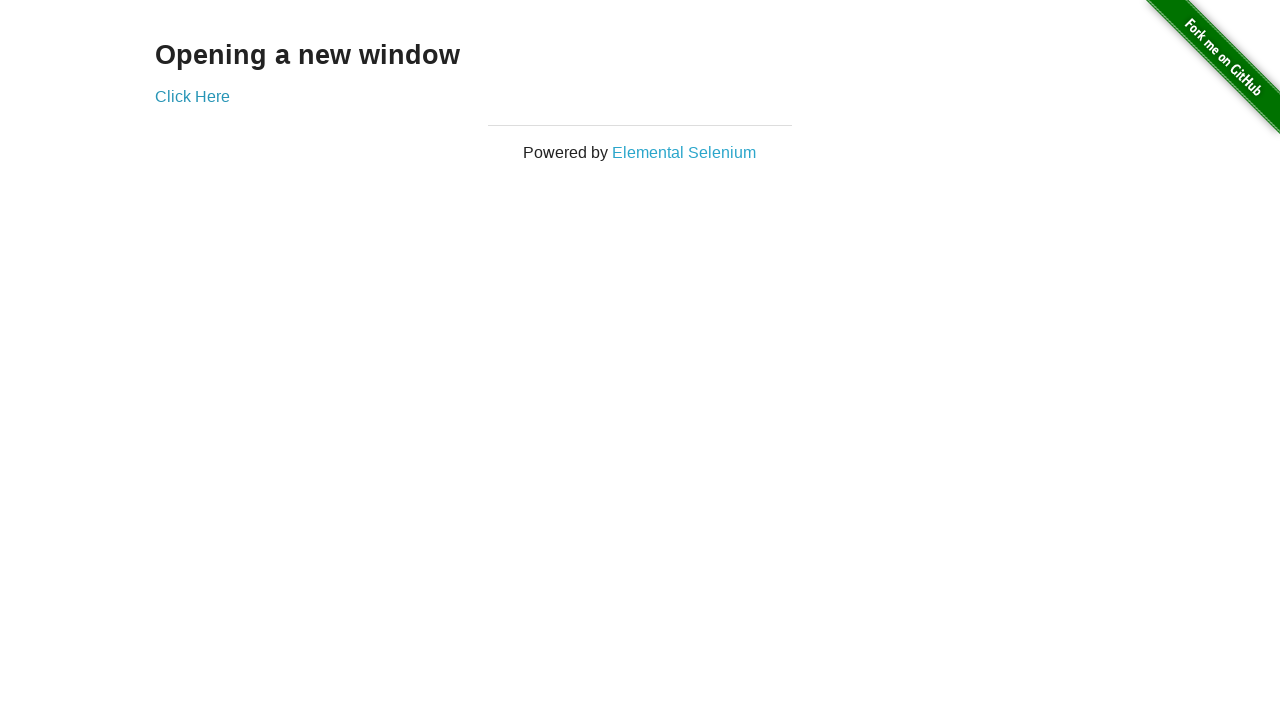

New window opened and loaded
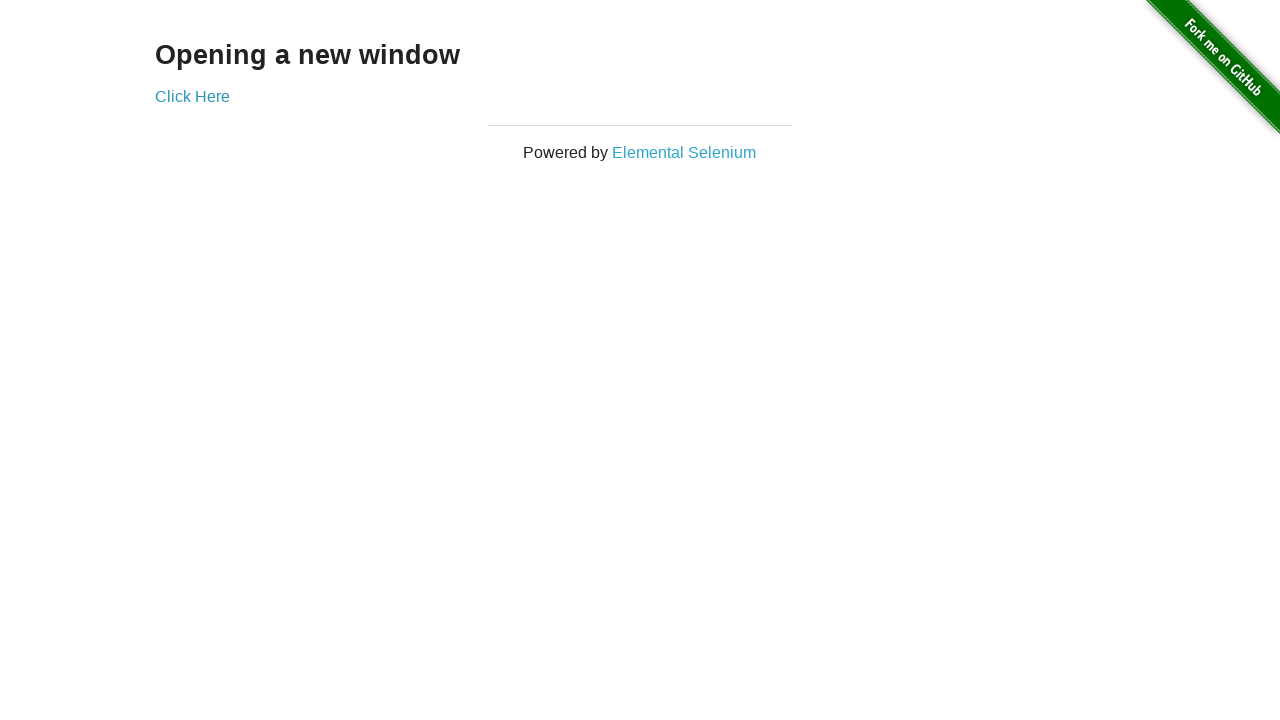

Verified new window title is 'New Window'
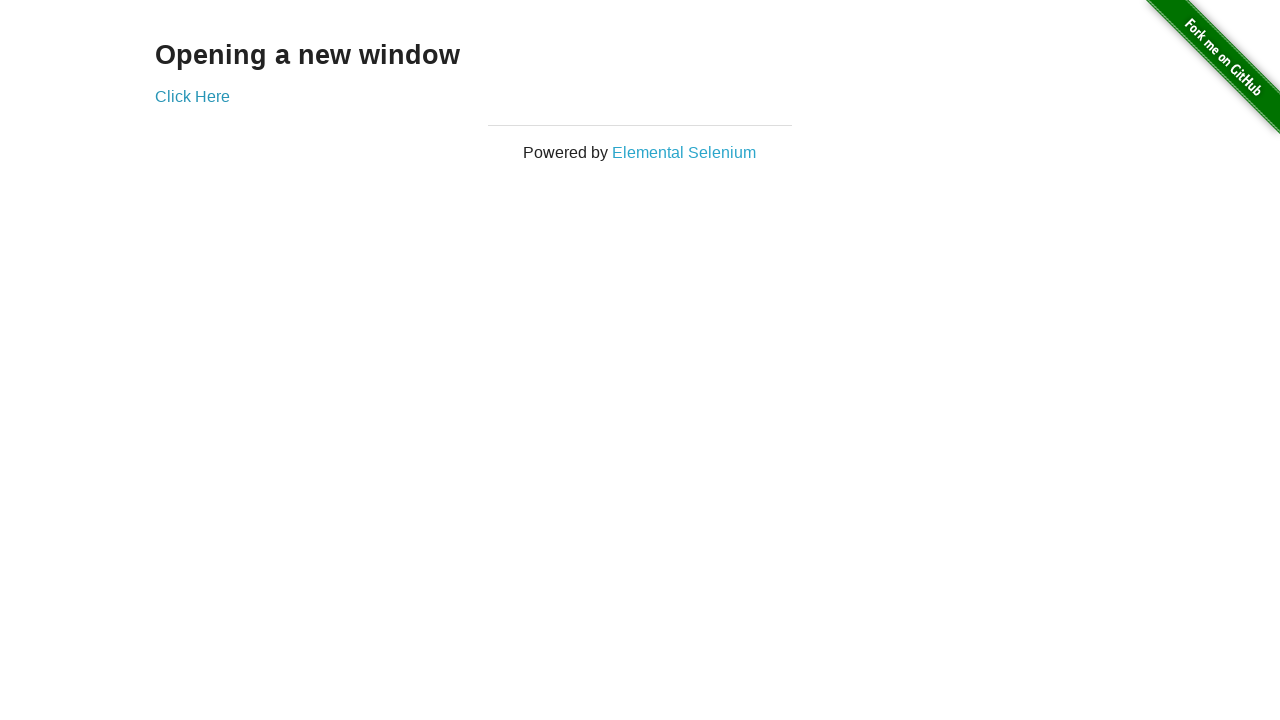

Verified new window heading is 'New Window'
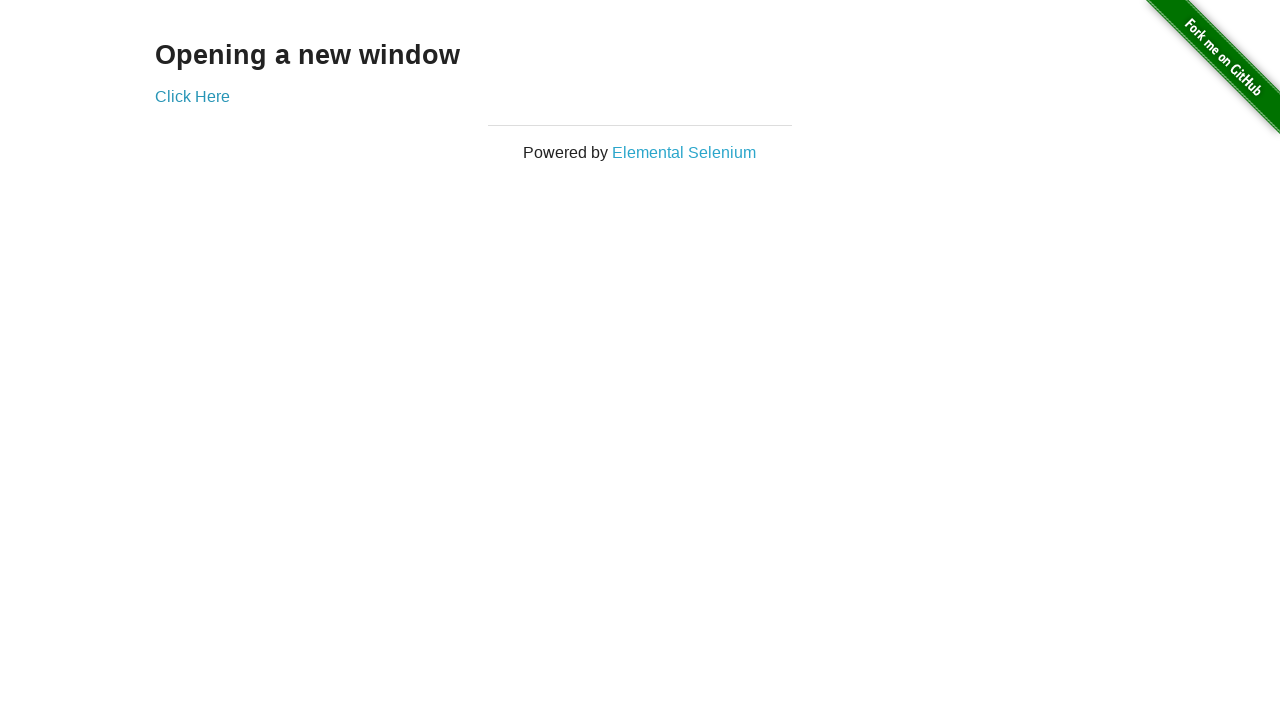

Switched back to original window
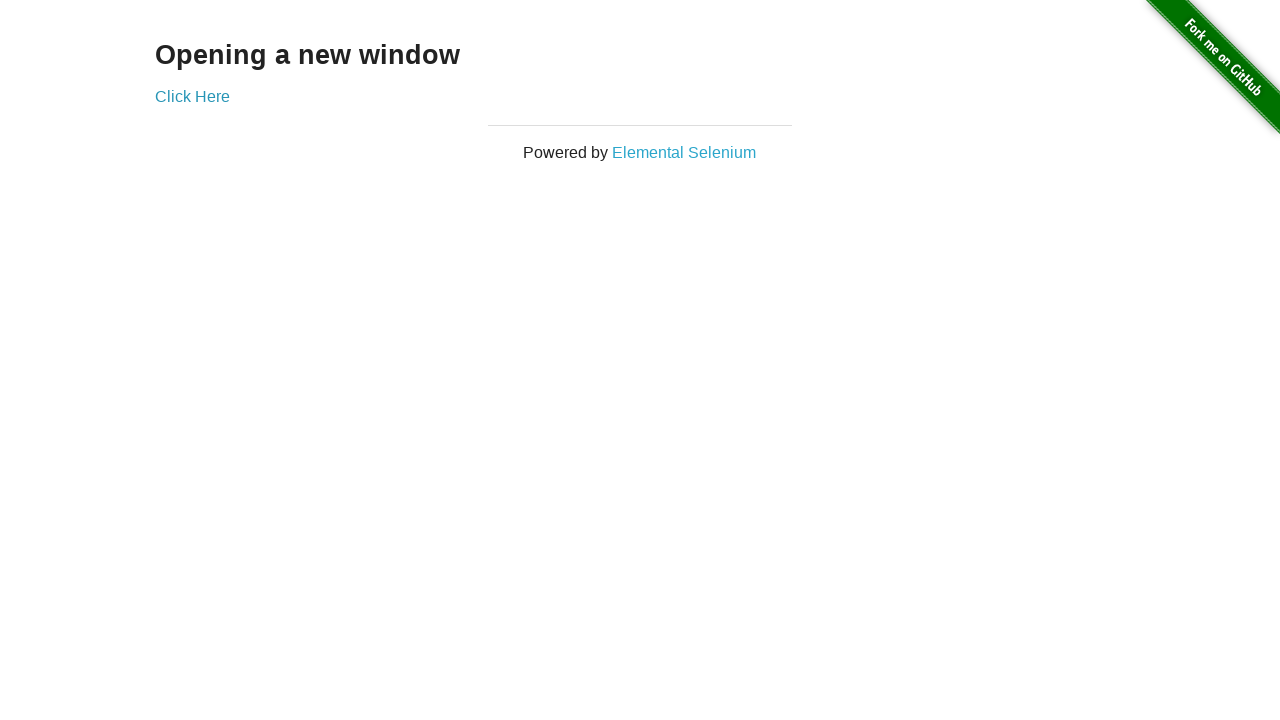

Verified original window title is still 'The Internet'
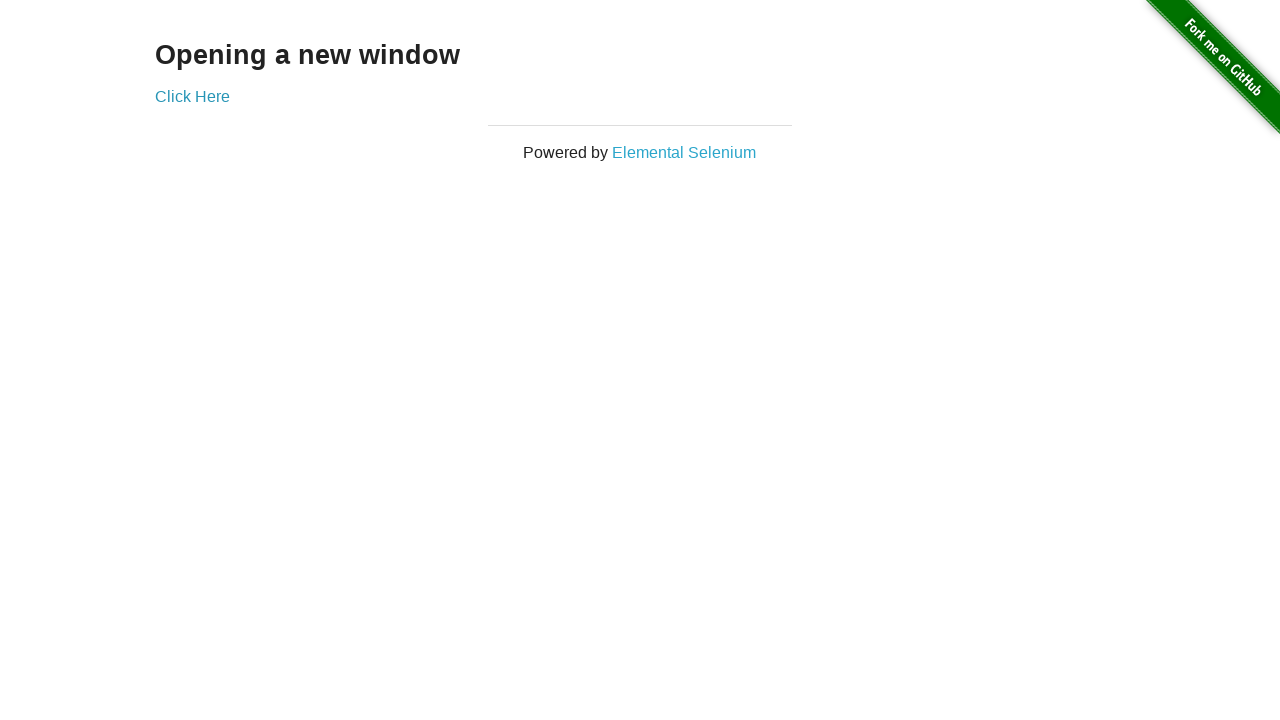

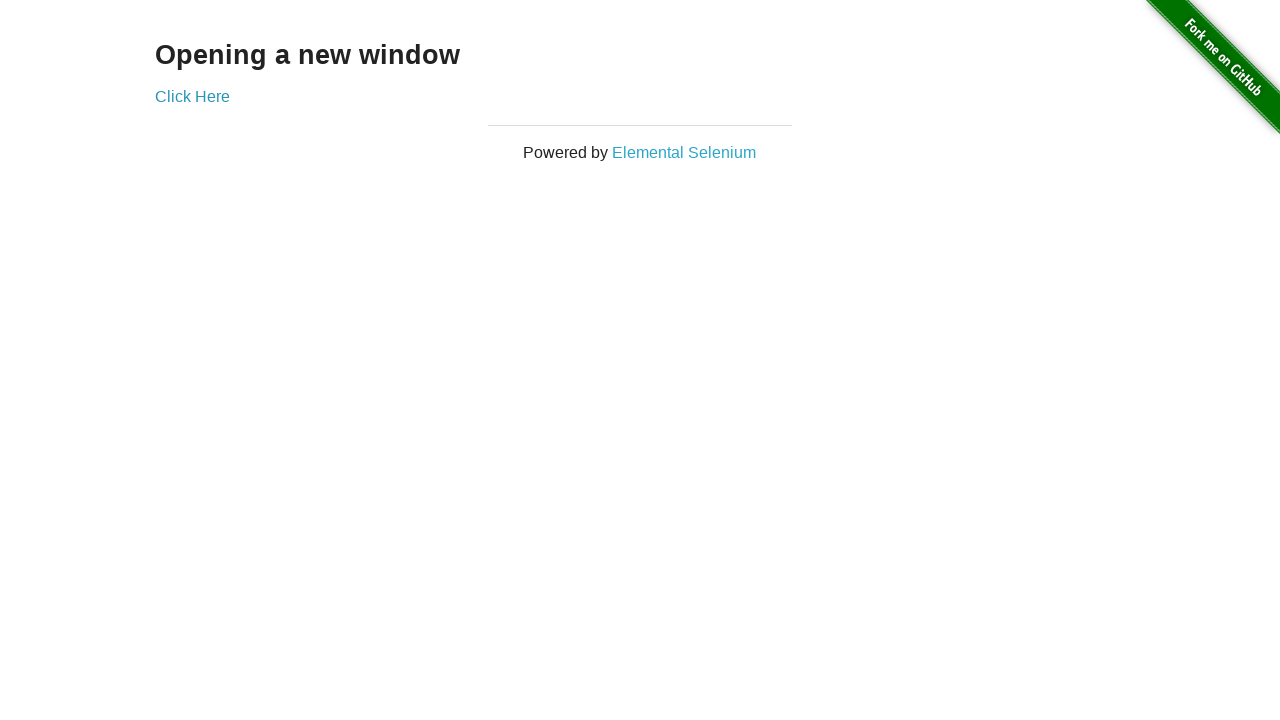